Tests keyboard scrolling functionality by pressing Page Down key twice to scroll through the page content

Starting URL: https://thetestingacademy.com/

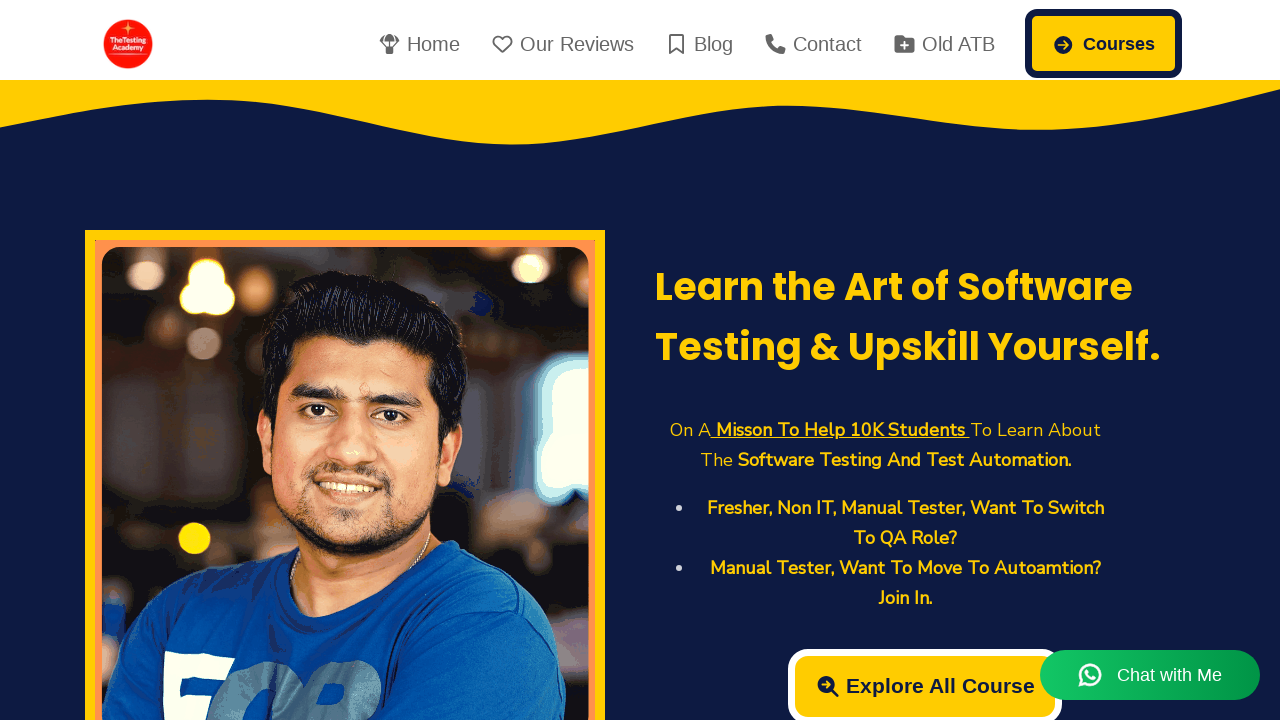

Pressed Page Down key to scroll down the page
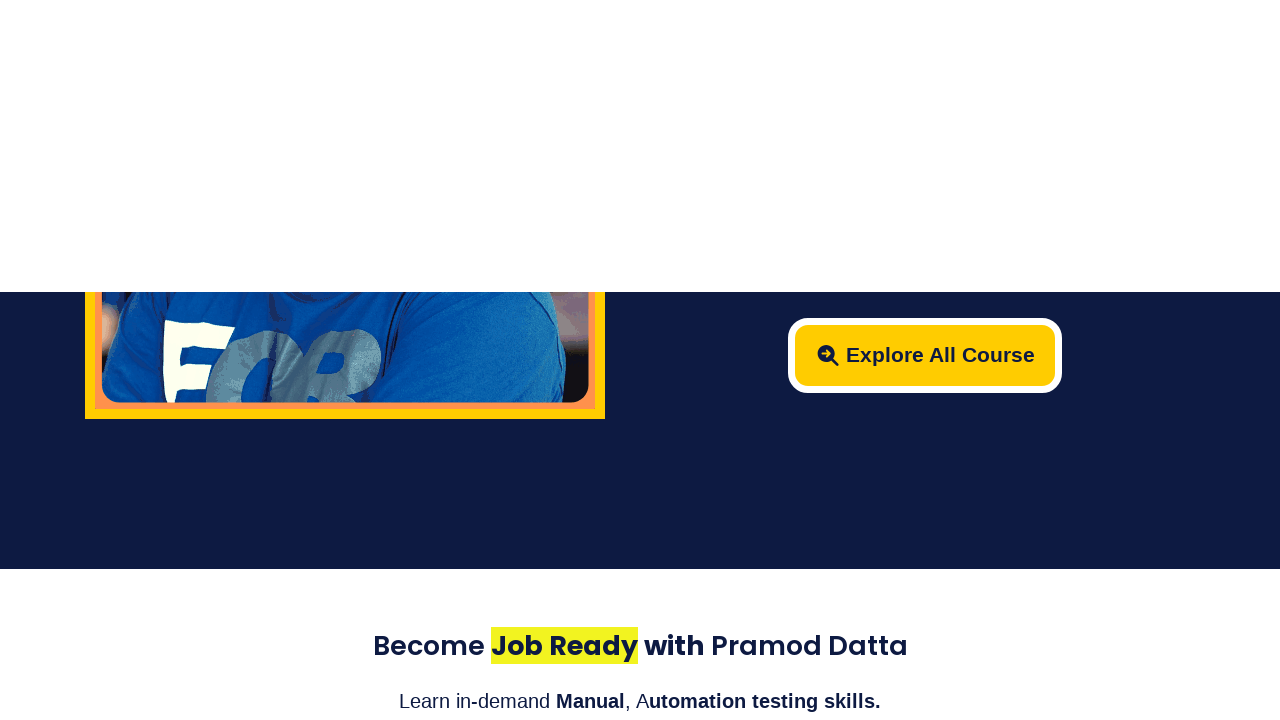

Pressed Page Down key again to scroll further
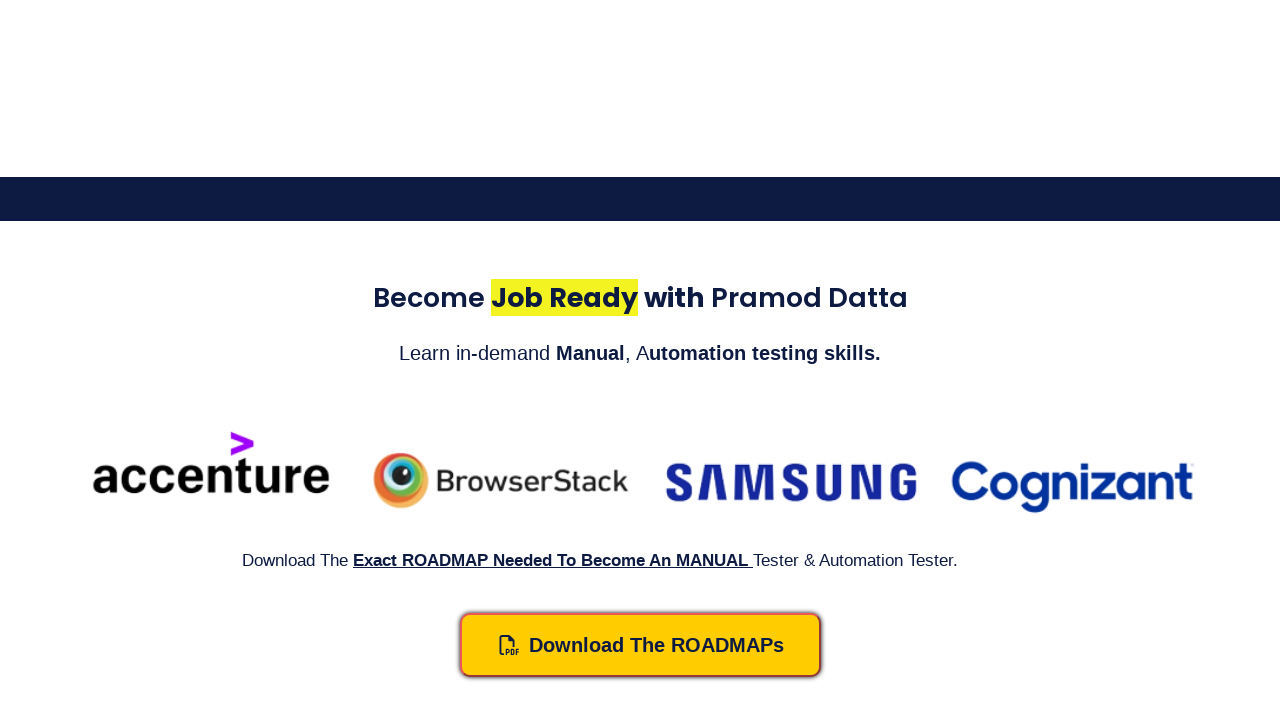

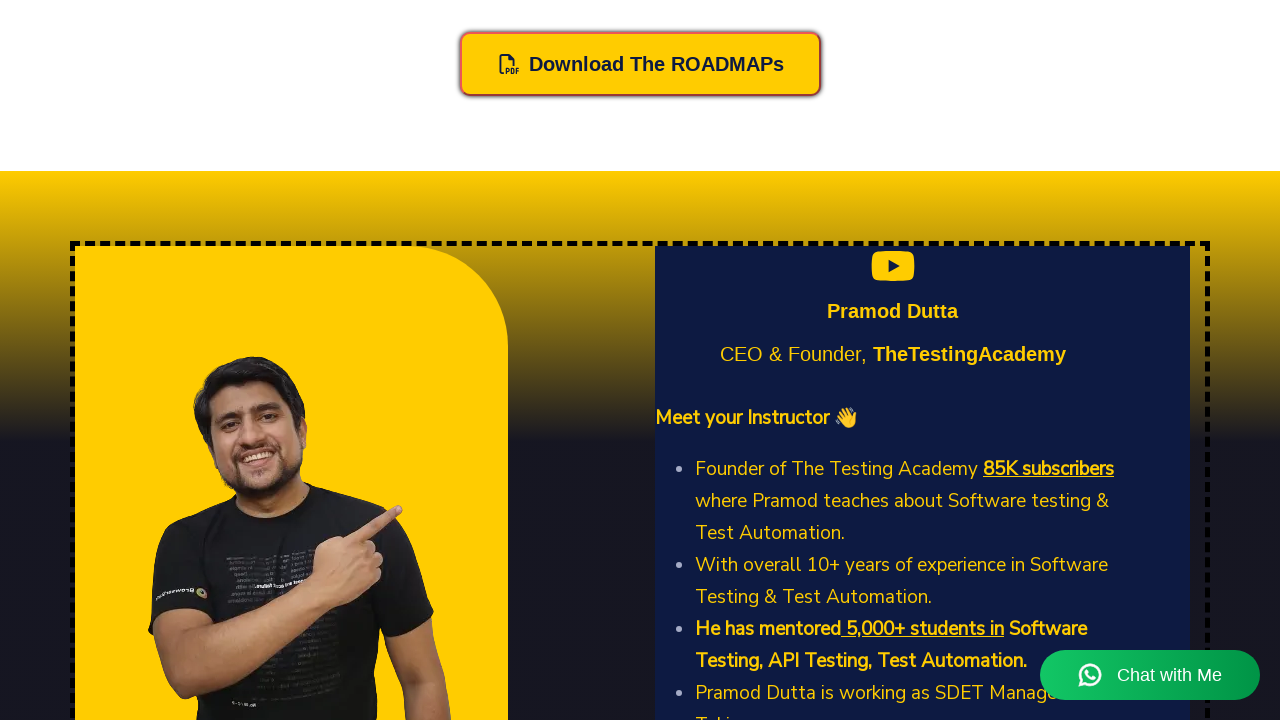